Tests drag and drop functionality on the jQuery UI droppable demo page by dragging an element and dropping it onto a target area within an iframe.

Starting URL: http://jqueryui.com/droppable/

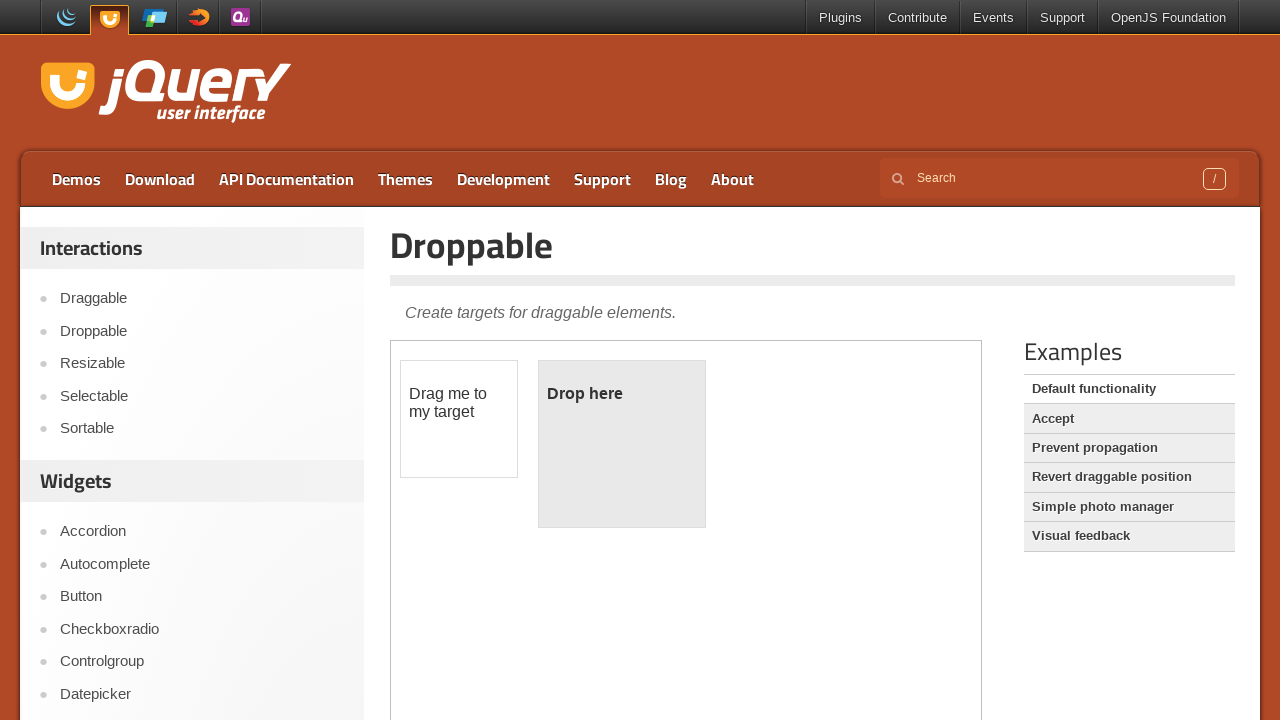

Located iframe containing drag/drop elements
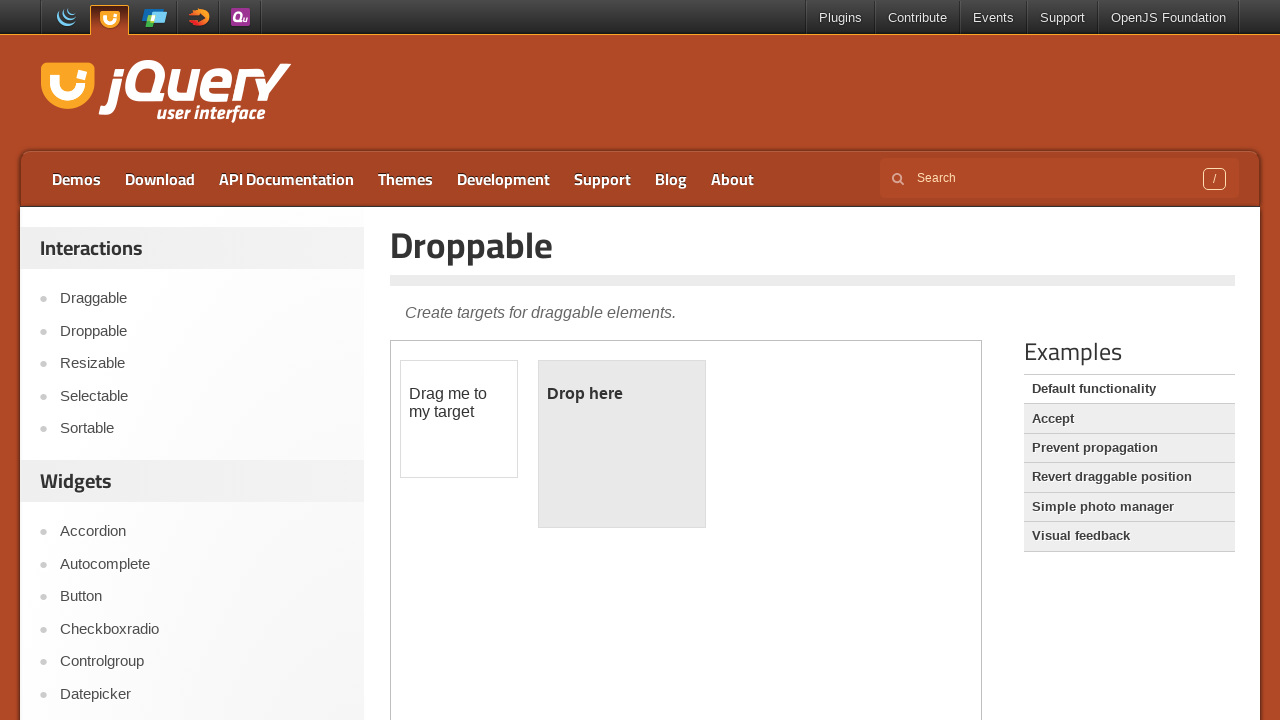

Draggable element is visible
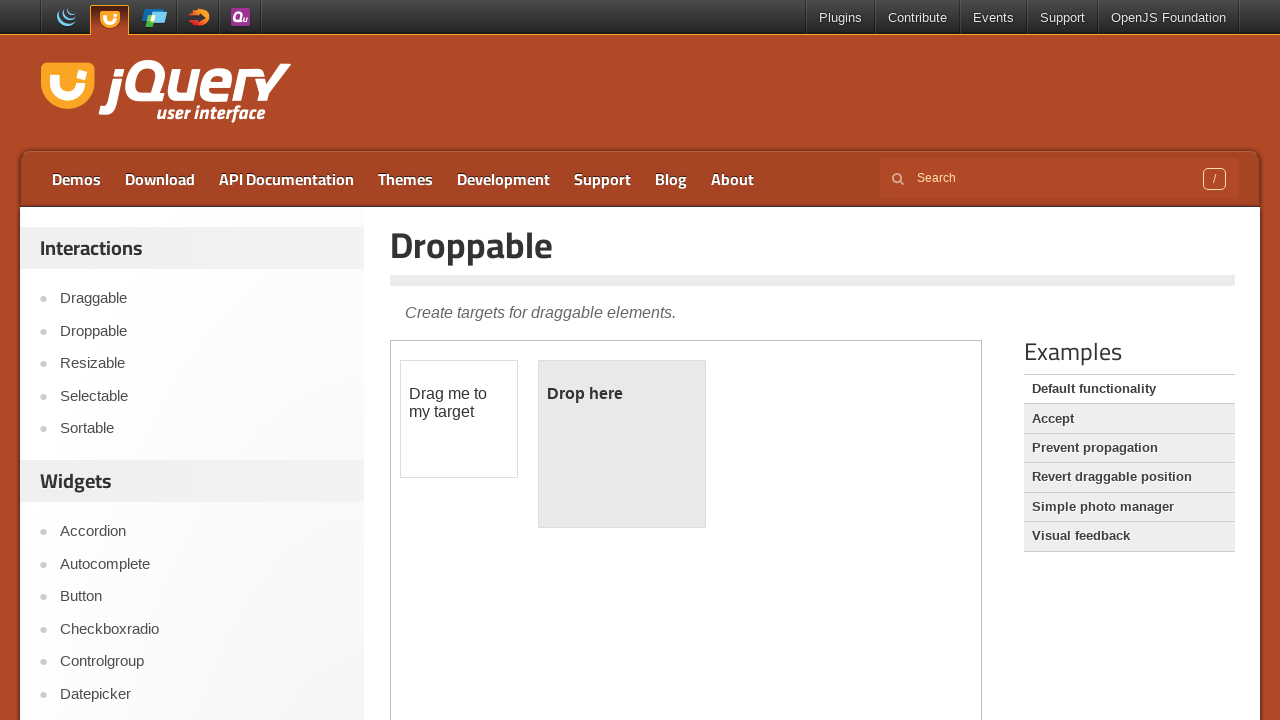

Located draggable element
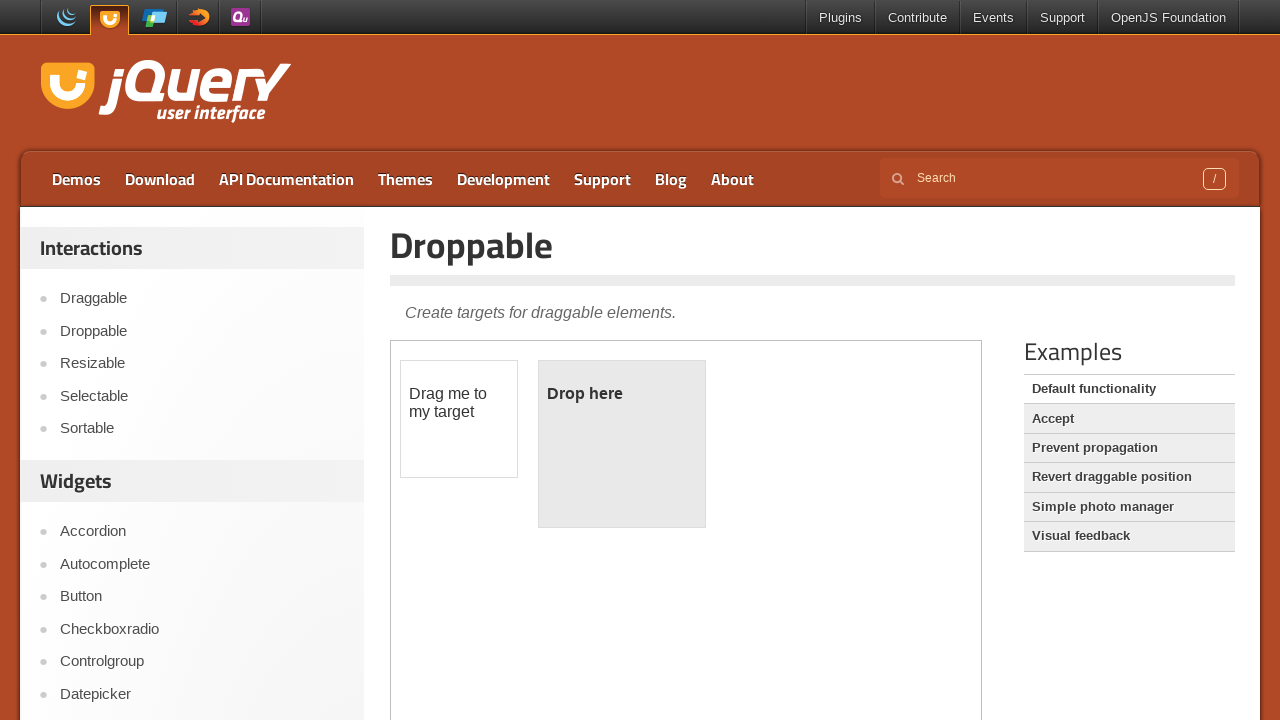

Located droppable target element
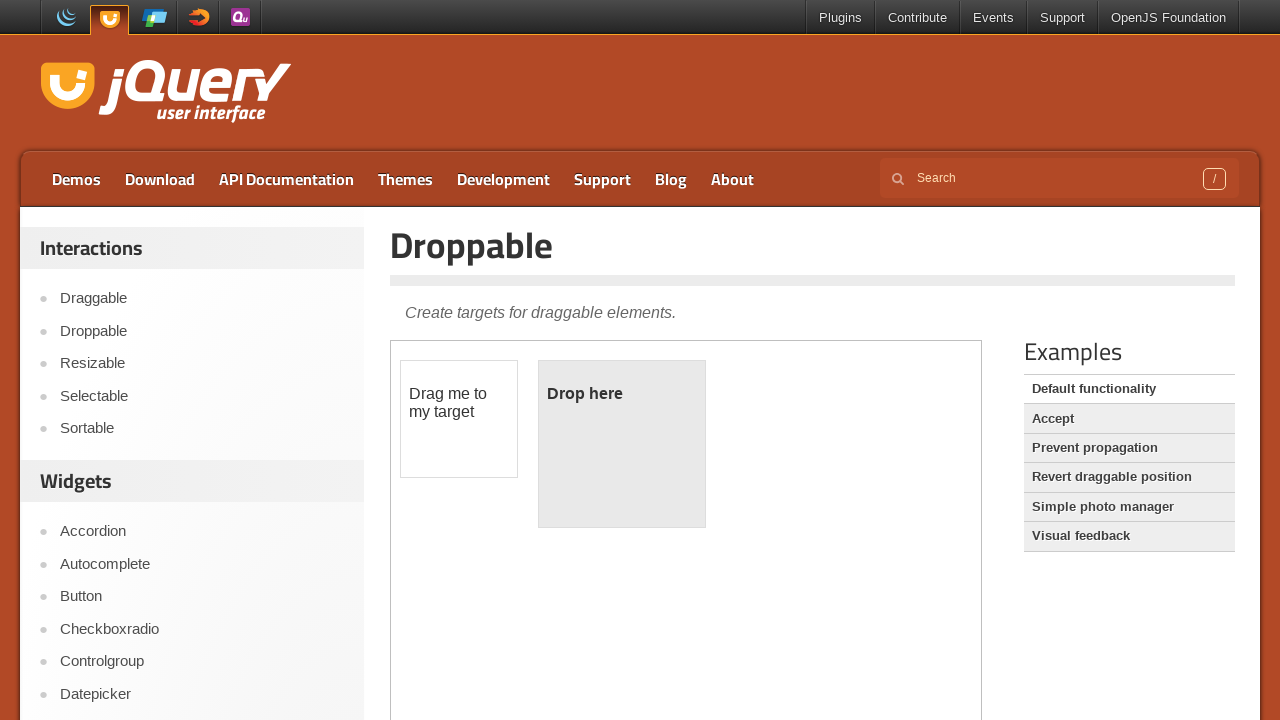

Dragged element onto droppable target at (622, 444)
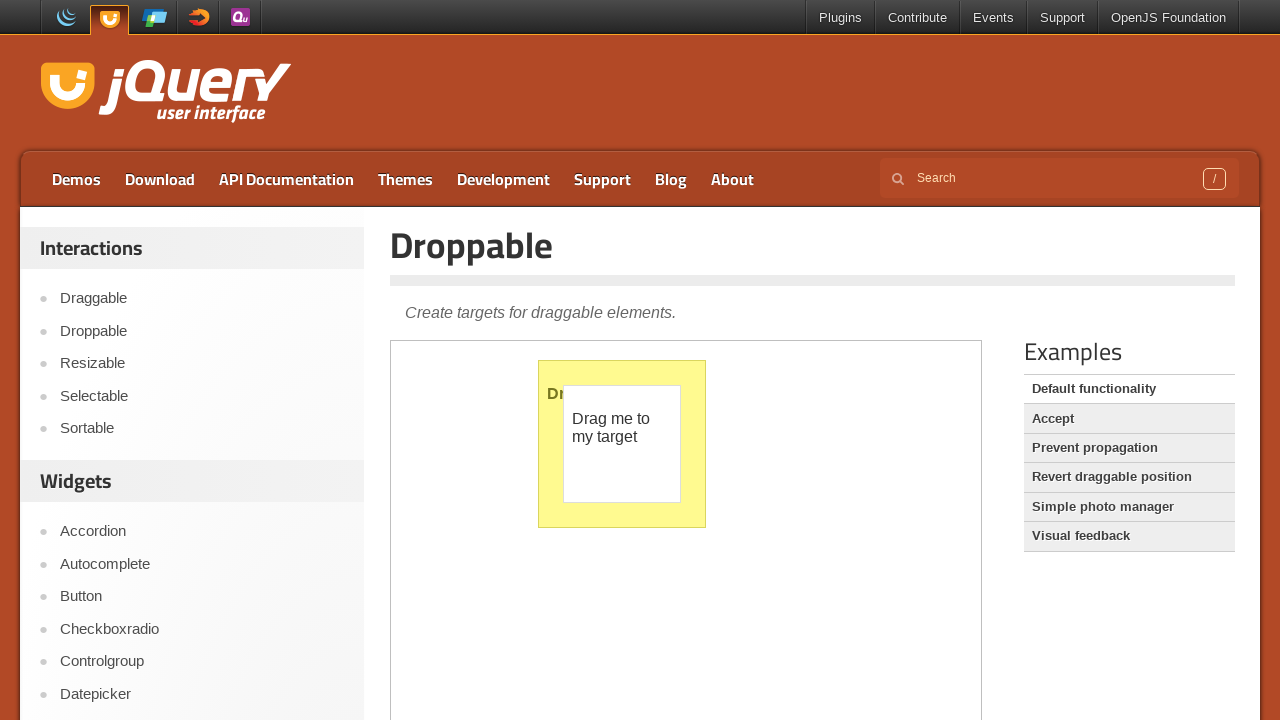

Waited 2 seconds to observe drag and drop result
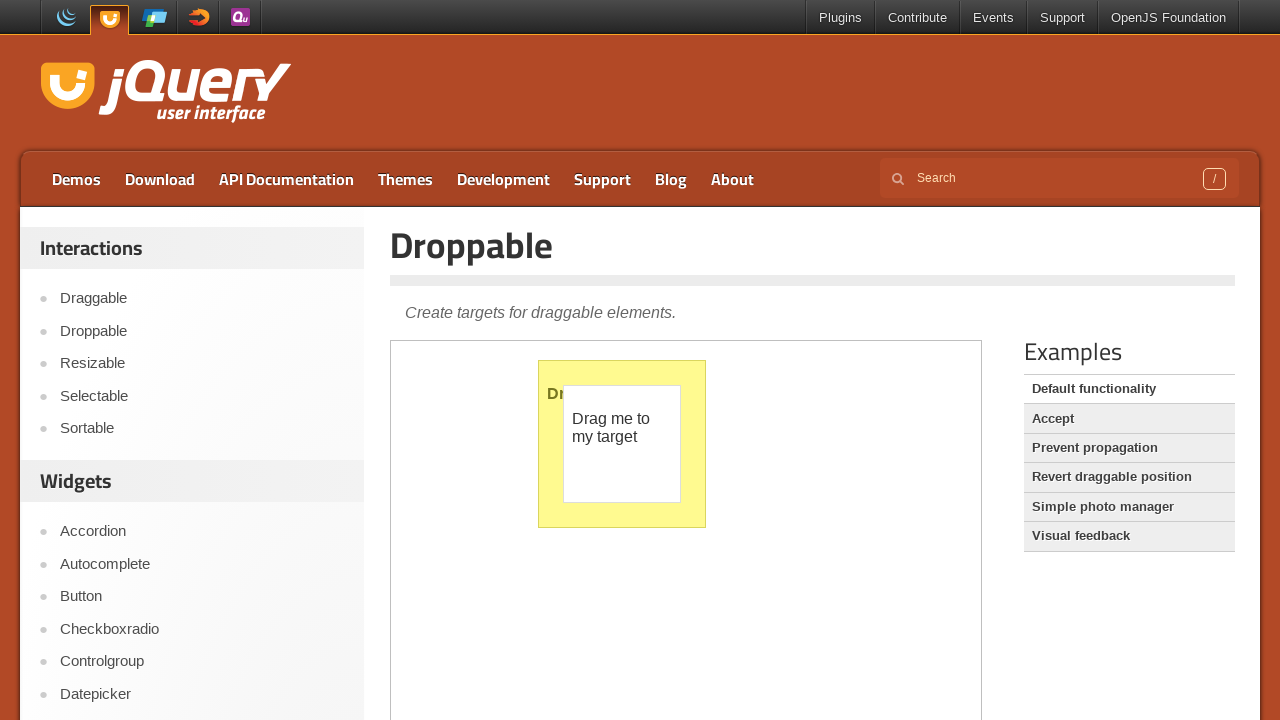

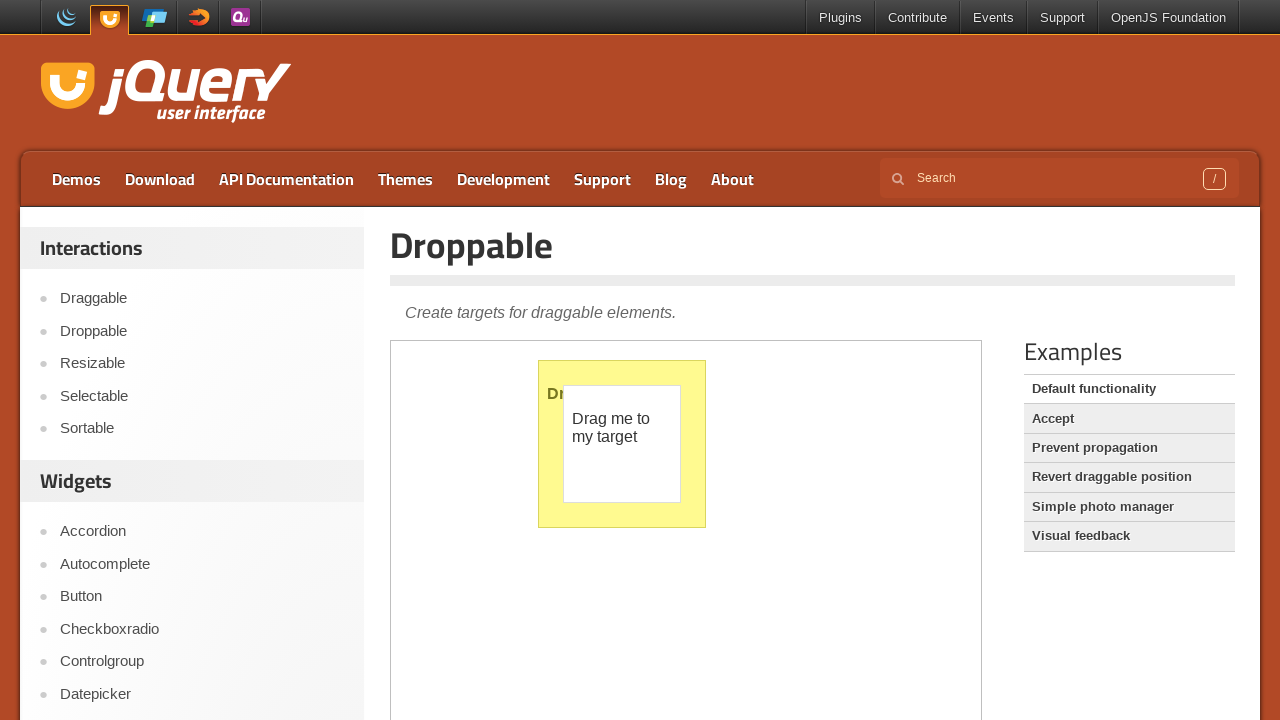